Tests clicking the Music hobby checkbox in the practice form

Starting URL: https://demoqa.com/automation-practice-form

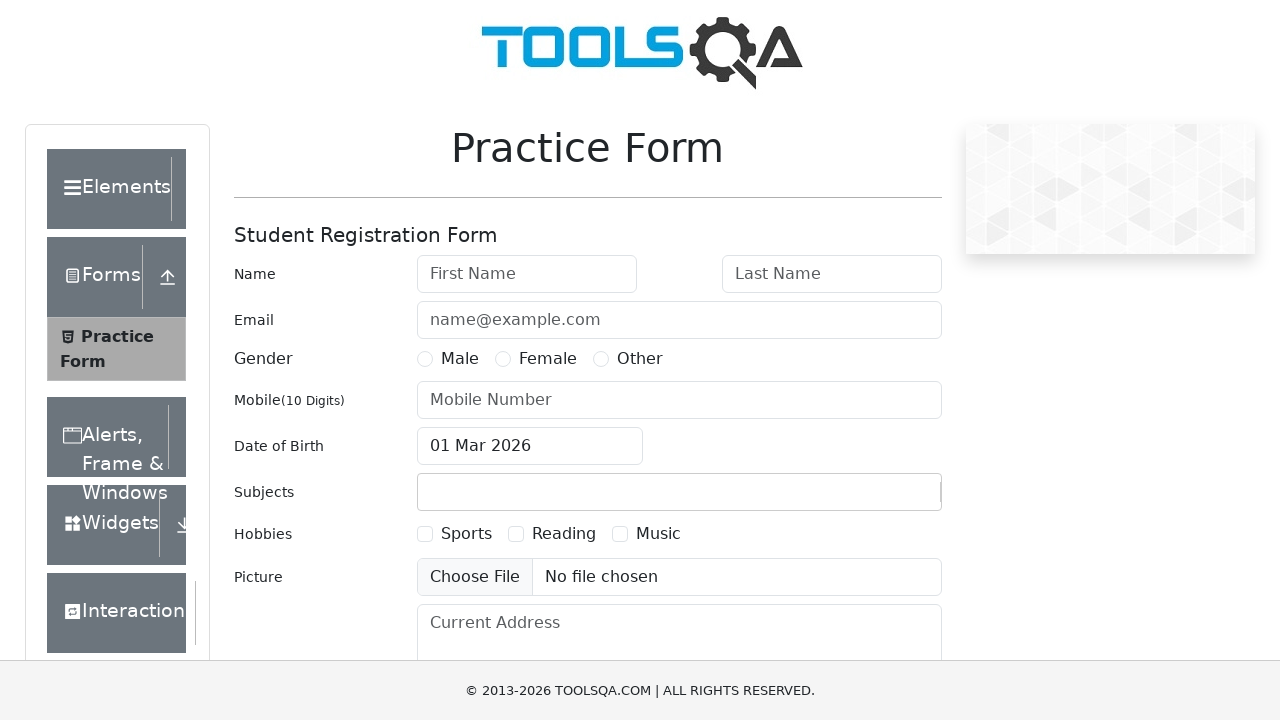

Navigated to automation practice form page
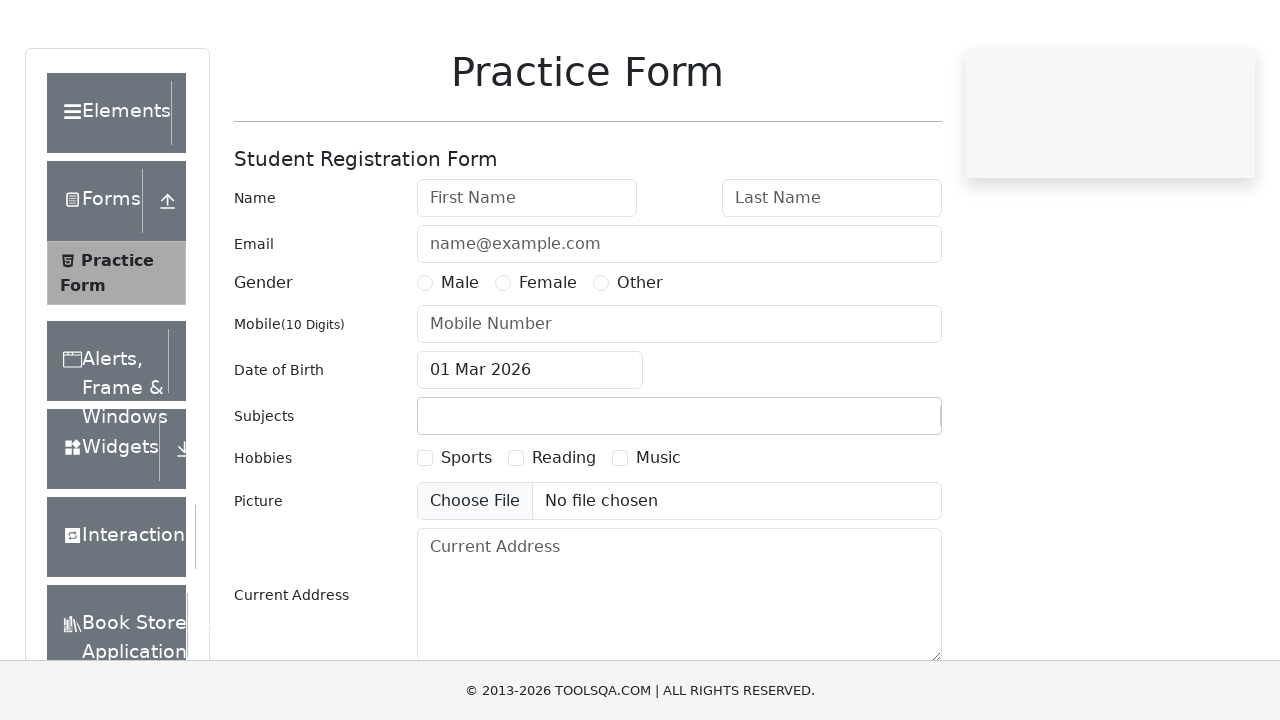

Clicked Music hobby checkbox at (658, 534) on label[for='hobbies-checkbox-3']
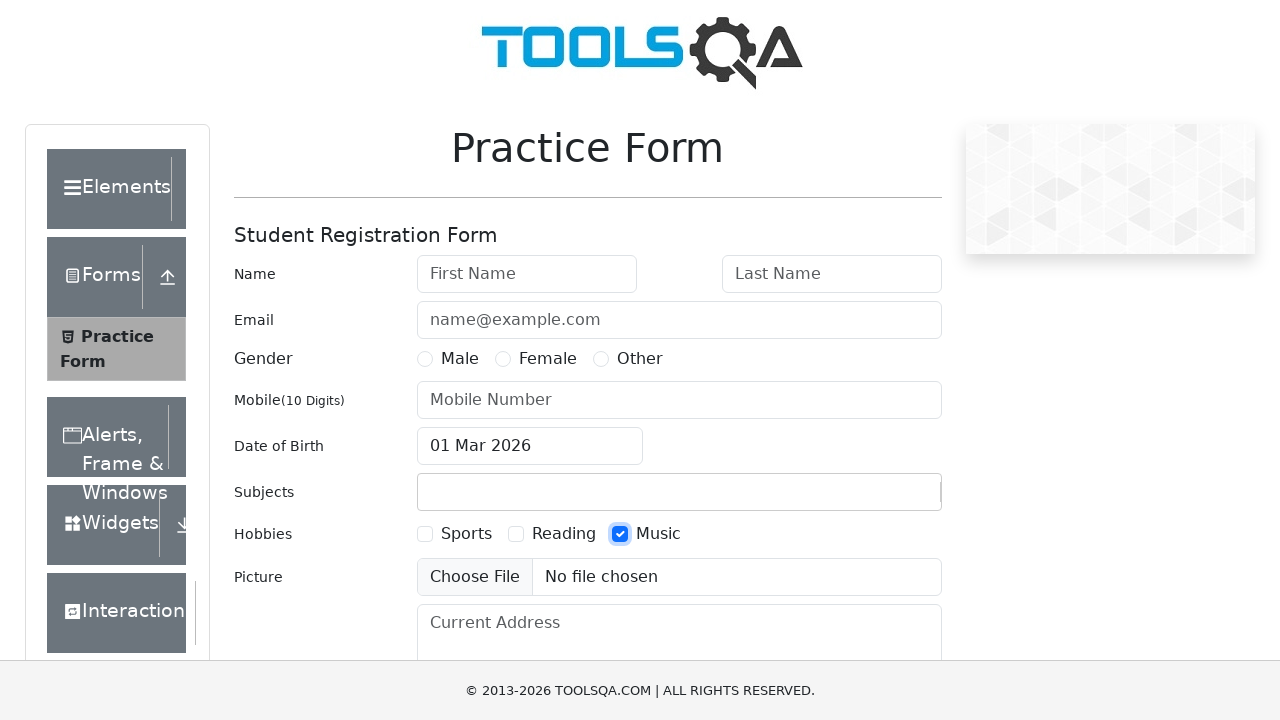

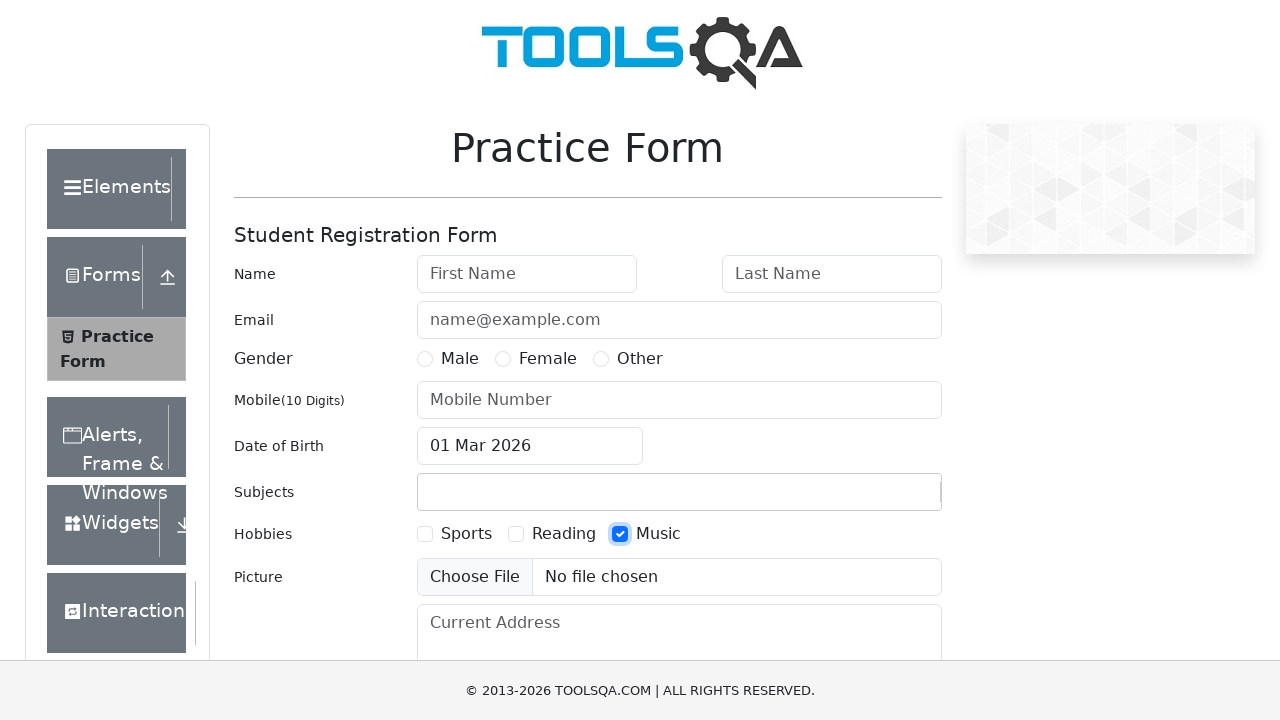